Tests the Feed-A-Cat page by verifying the Feed button is present

Starting URL: https://cs1632.appspot.com/

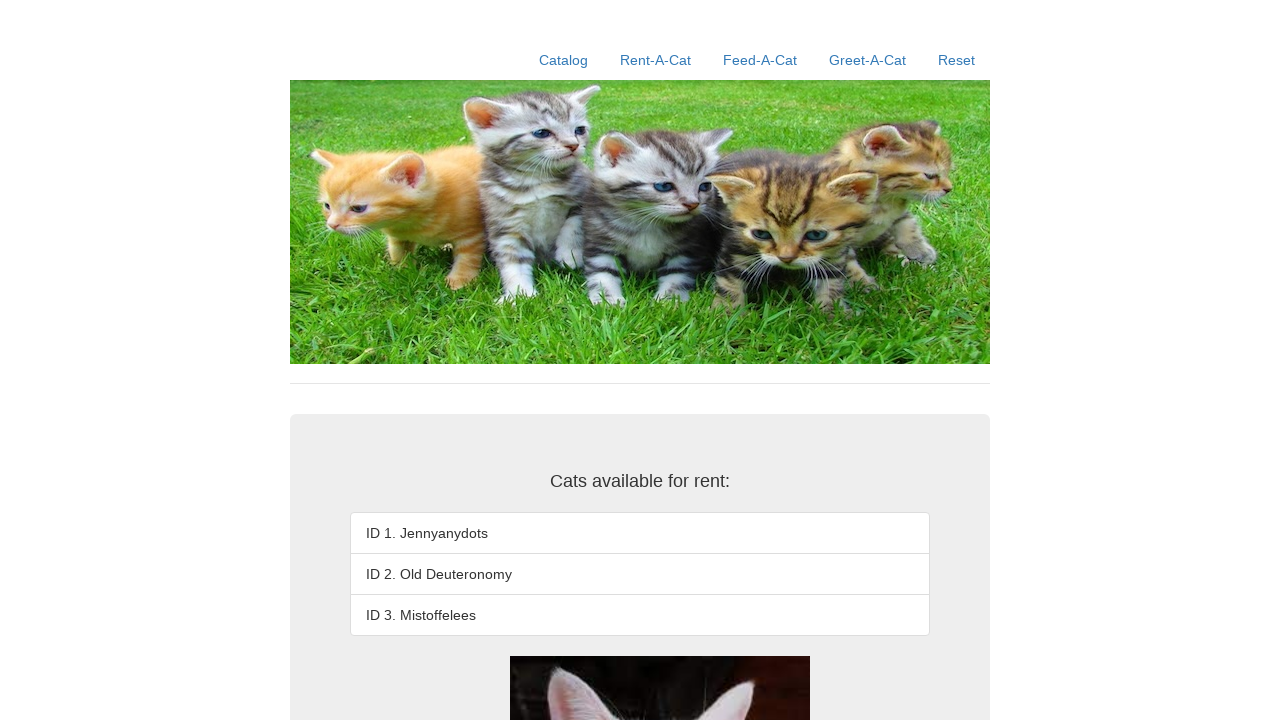

Clicked Feed-A-Cat link to navigate to the page at (760, 60) on text=Feed-A-Cat
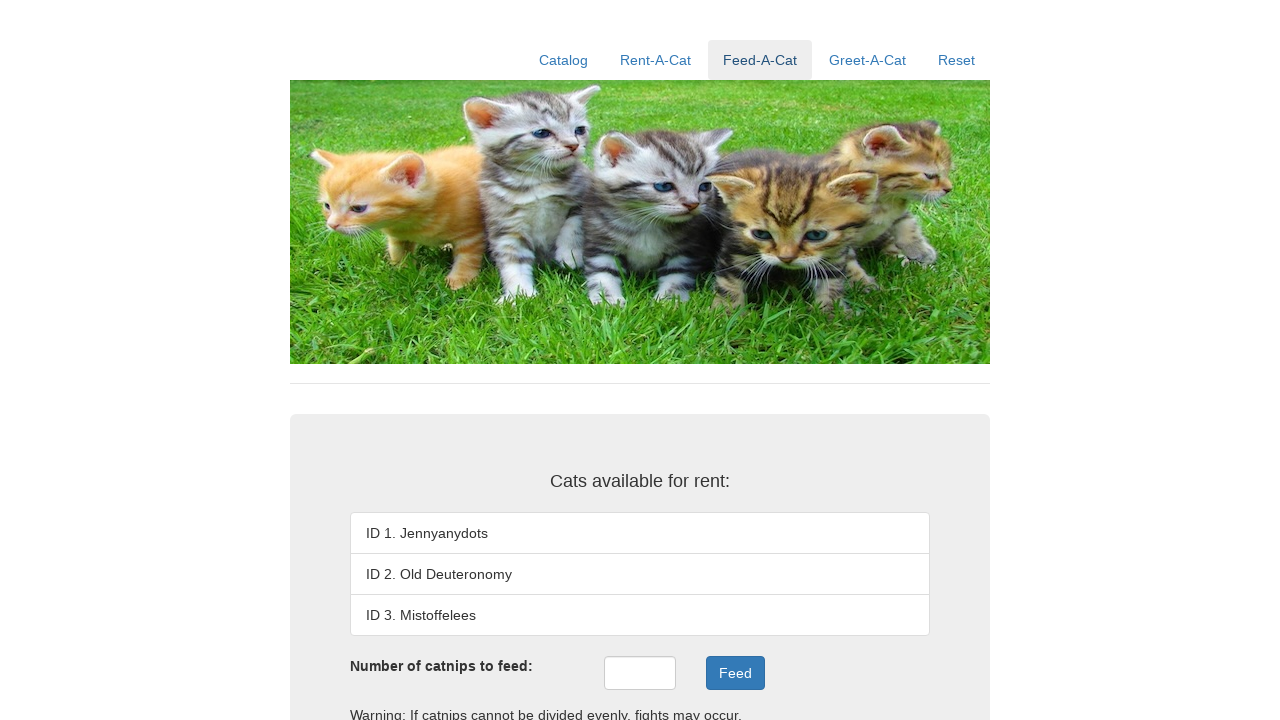

Feed button element loaded on the page
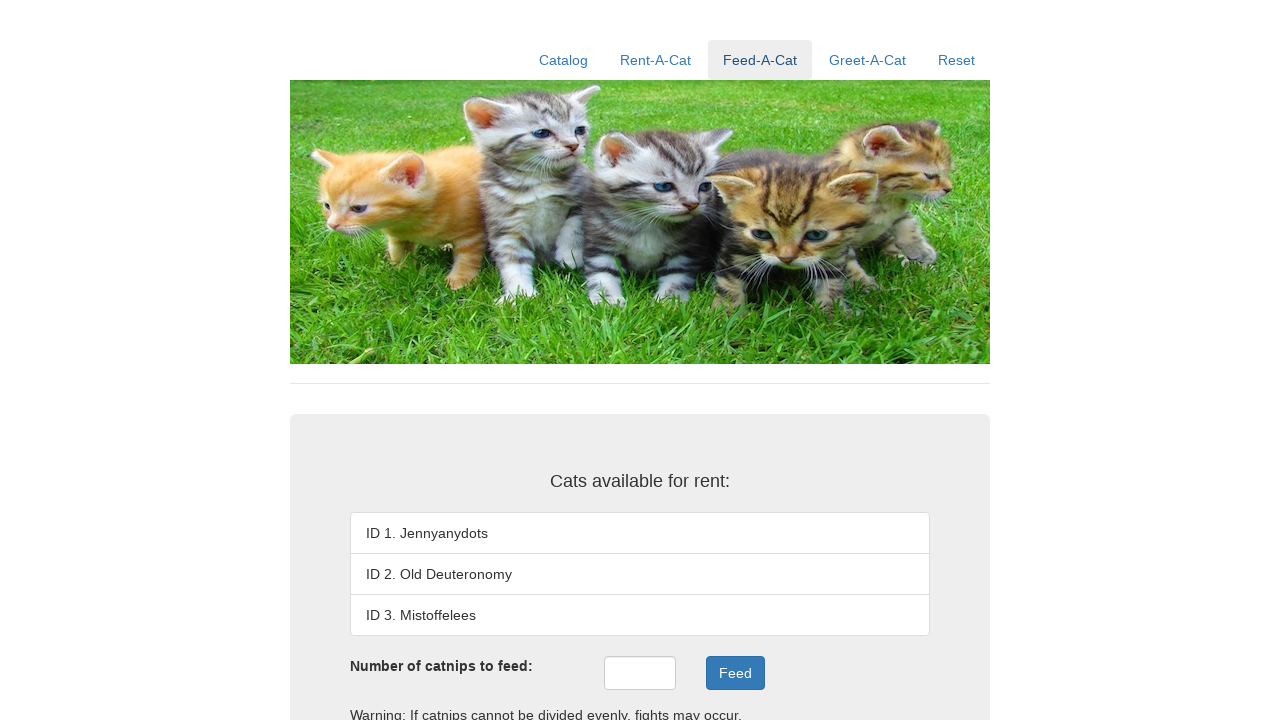

Verified Feed button text content equals 'Feed'
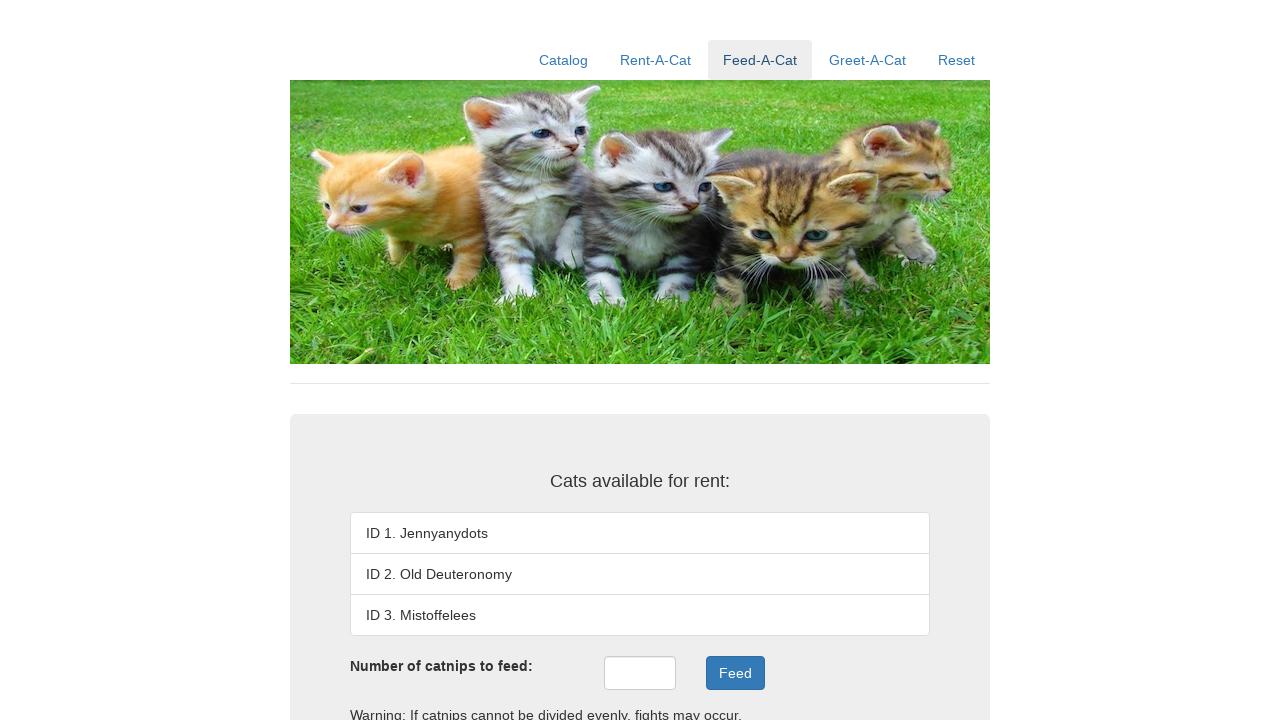

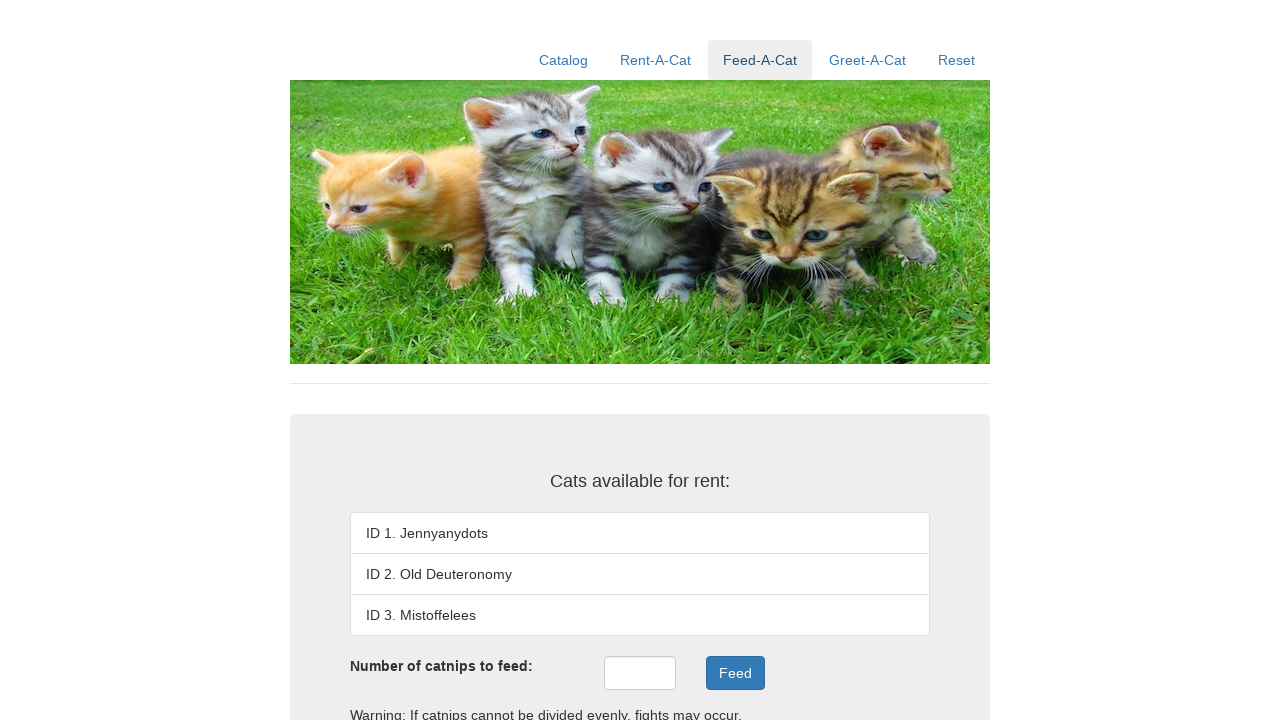